Tests drag and drop functionality using coordinate-based dragging within an iframe

Starting URL: https://jqueryui.com/droppable/

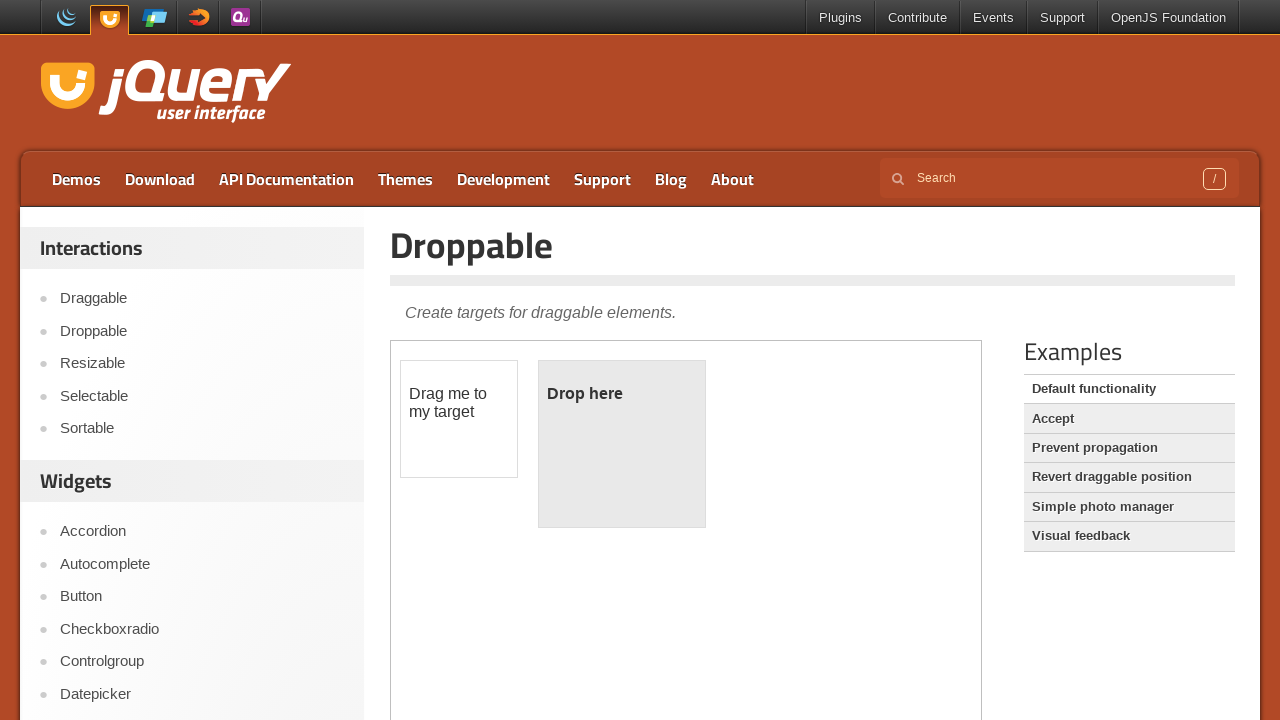

Located iframe containing drag and drop demo
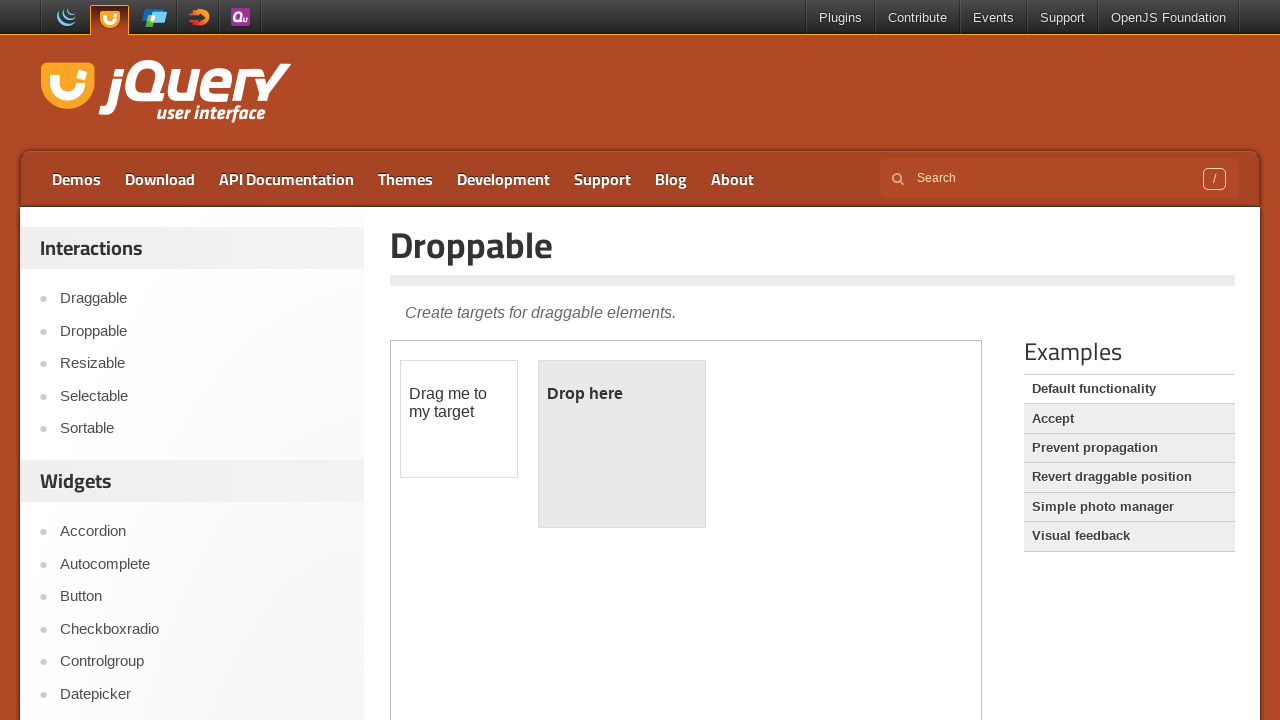

Located draggable element with id 'draggable'
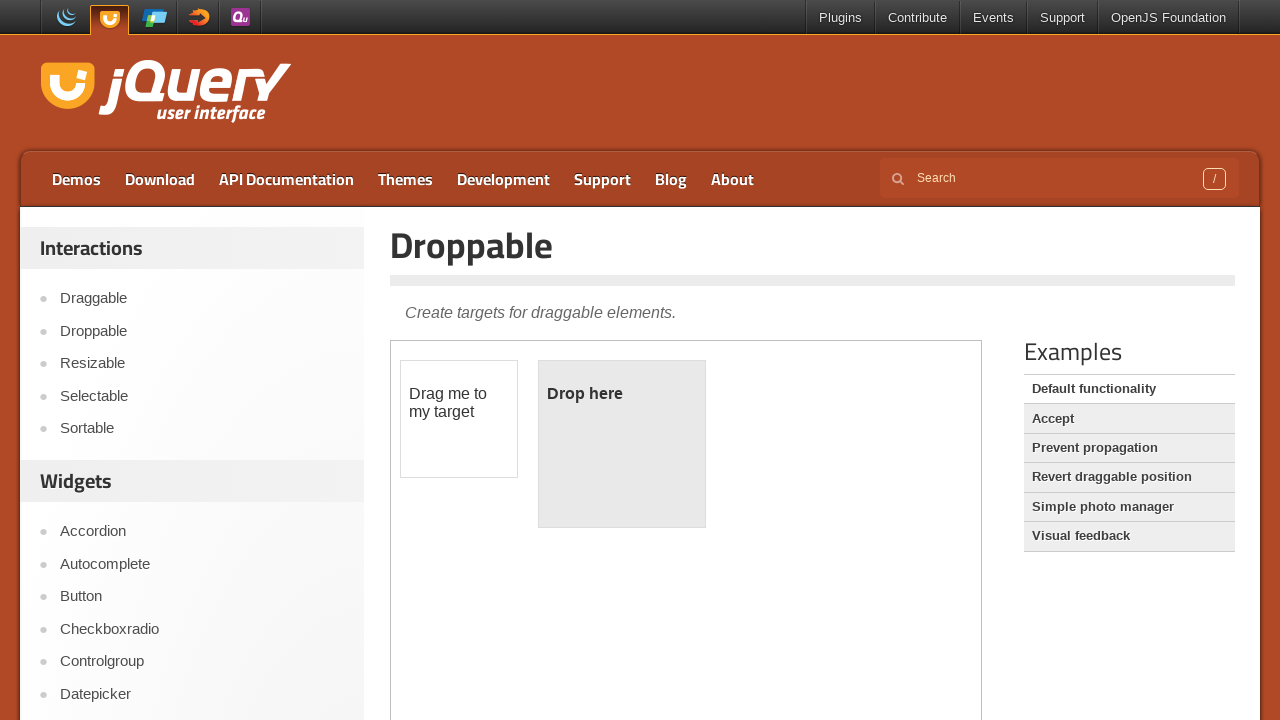

Retrieved bounding box of draggable element
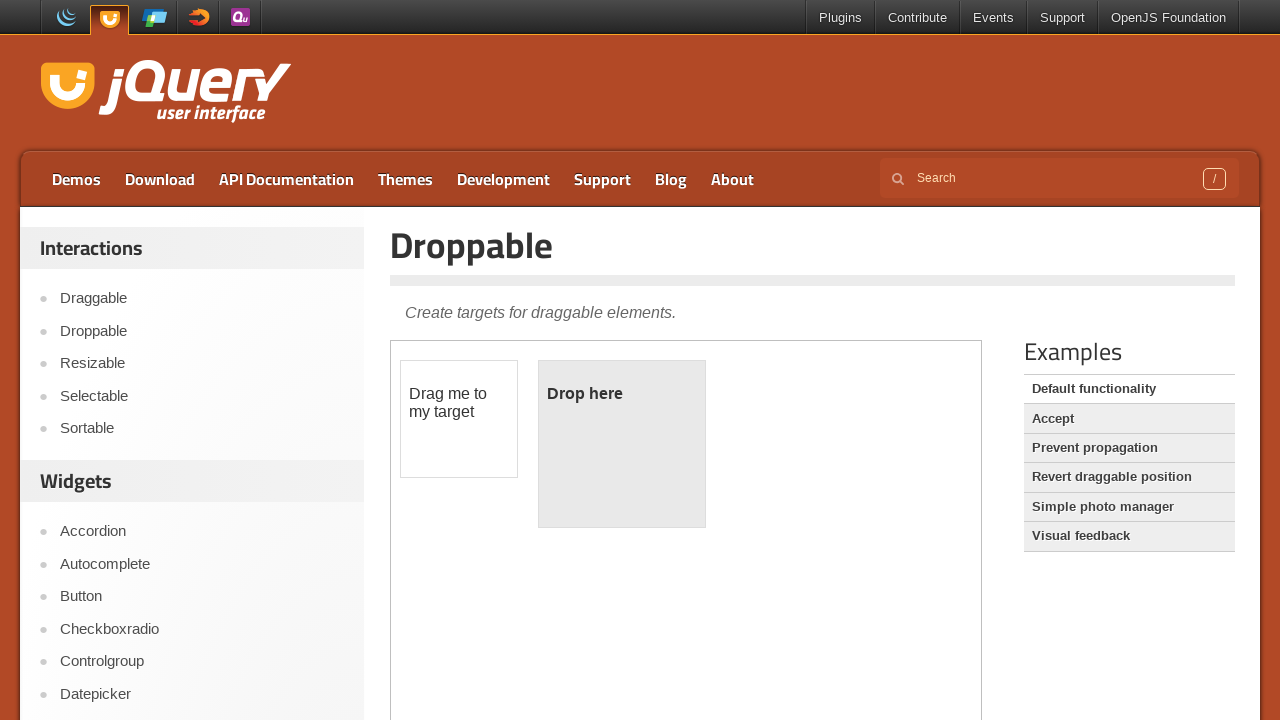

Moved mouse to center of draggable element at (459, 419)
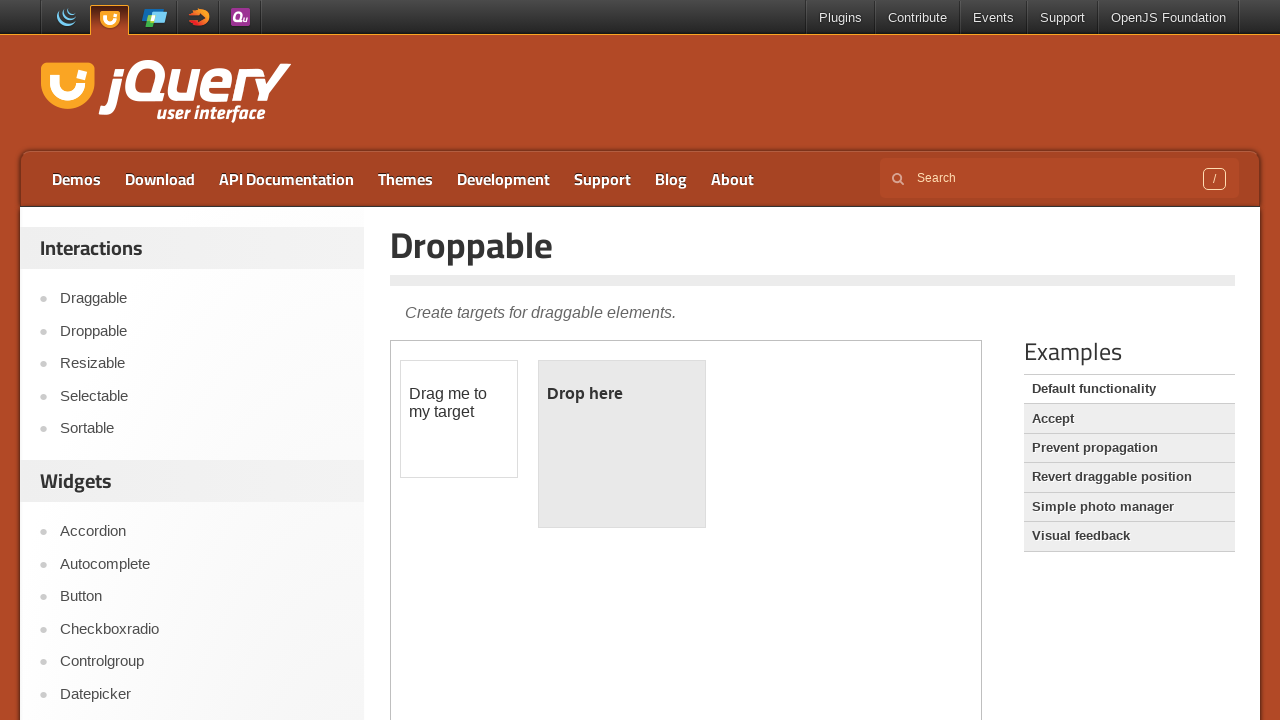

Pressed mouse button down on draggable element at (459, 419)
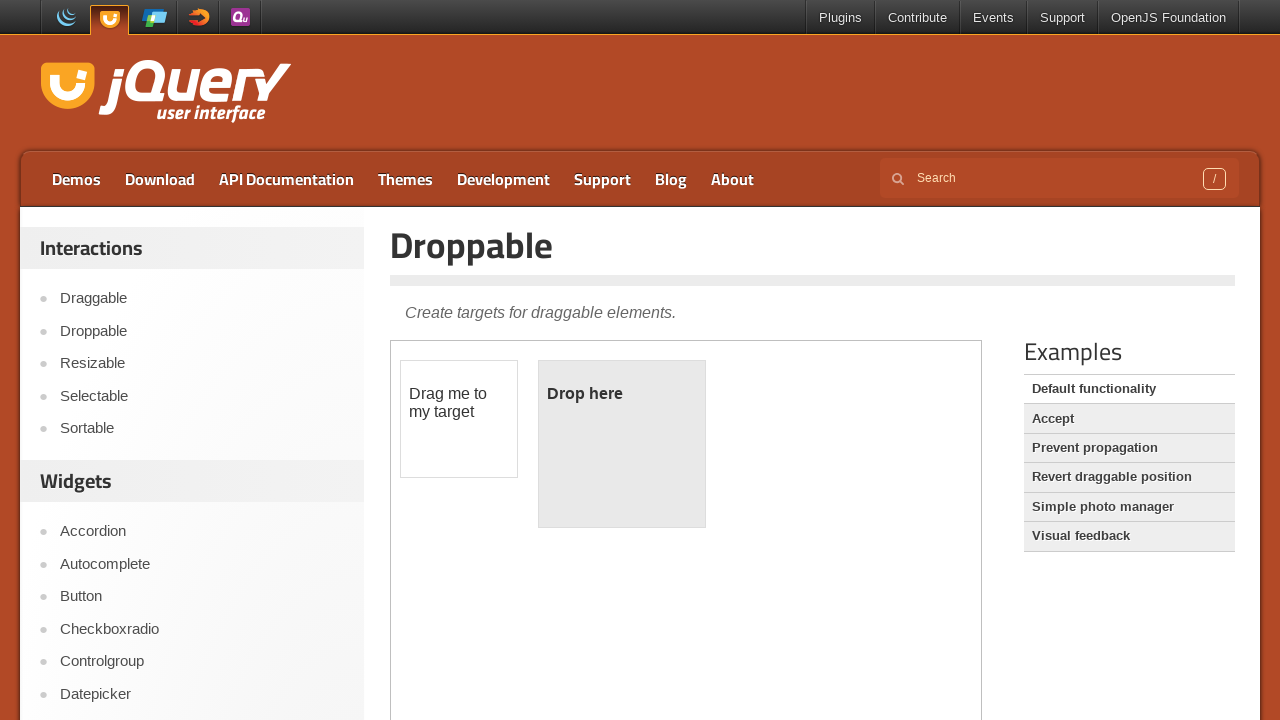

Dragged element by offset (207, 268) pixels at (666, 687)
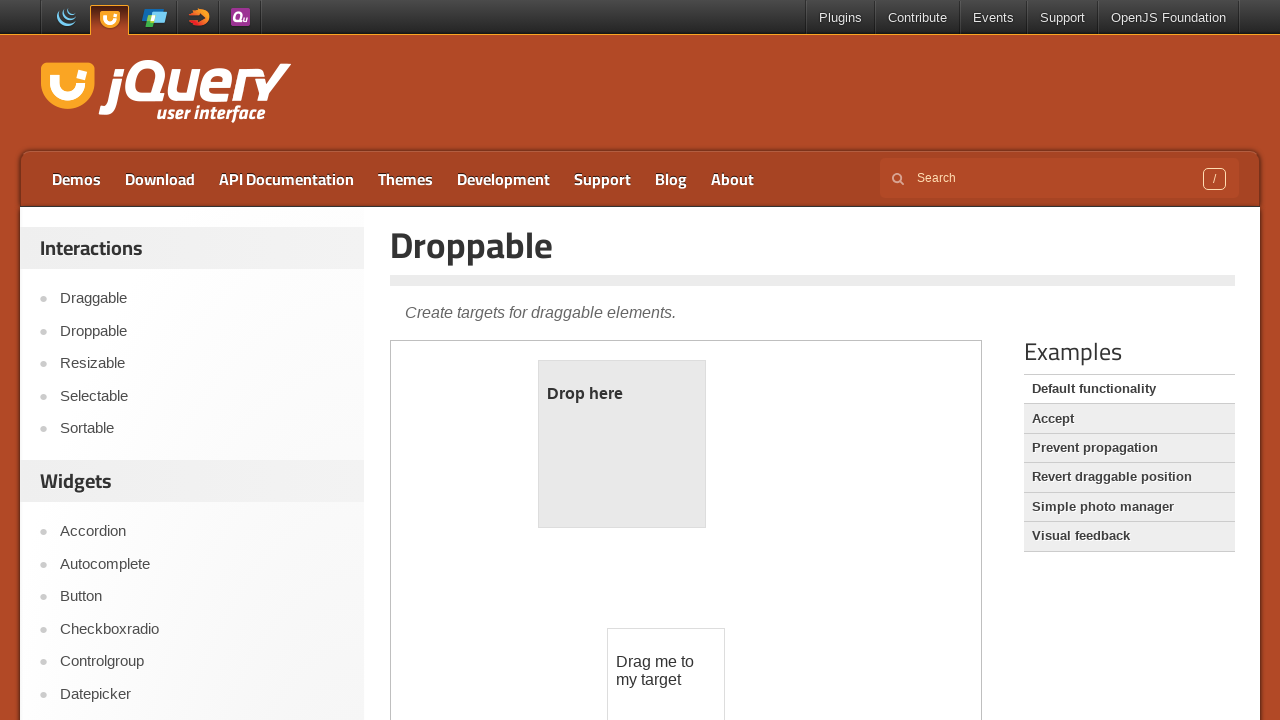

Released mouse button, completing drag and drop operation at (666, 687)
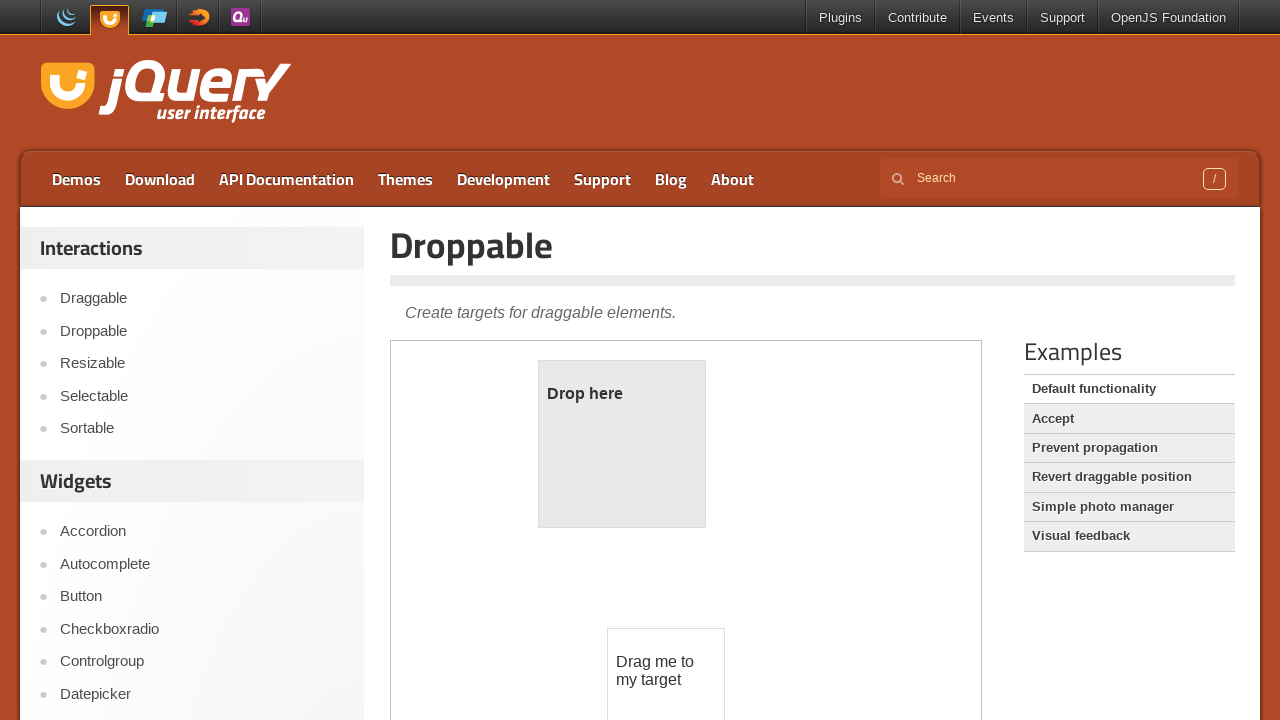

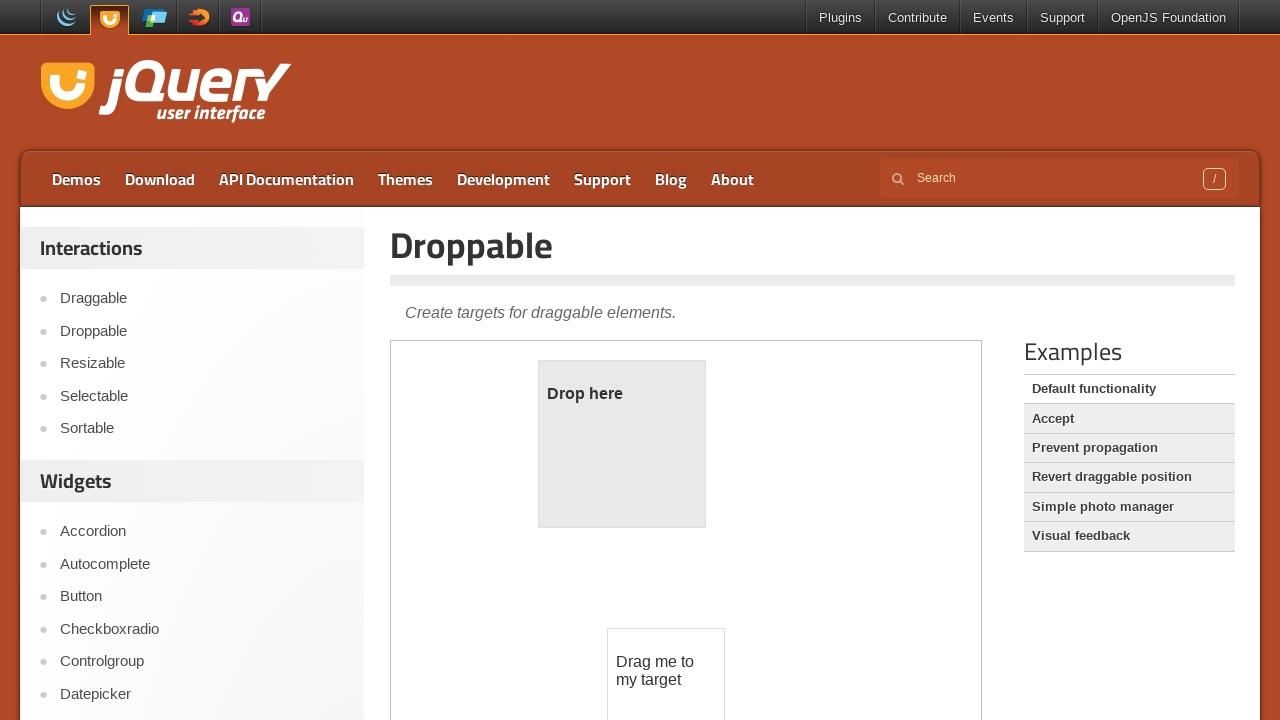